Tests form validation by submitting empty form and verifying error messages appear for required fields

Starting URL: https://practice-react.sdetunicorns.com/contact

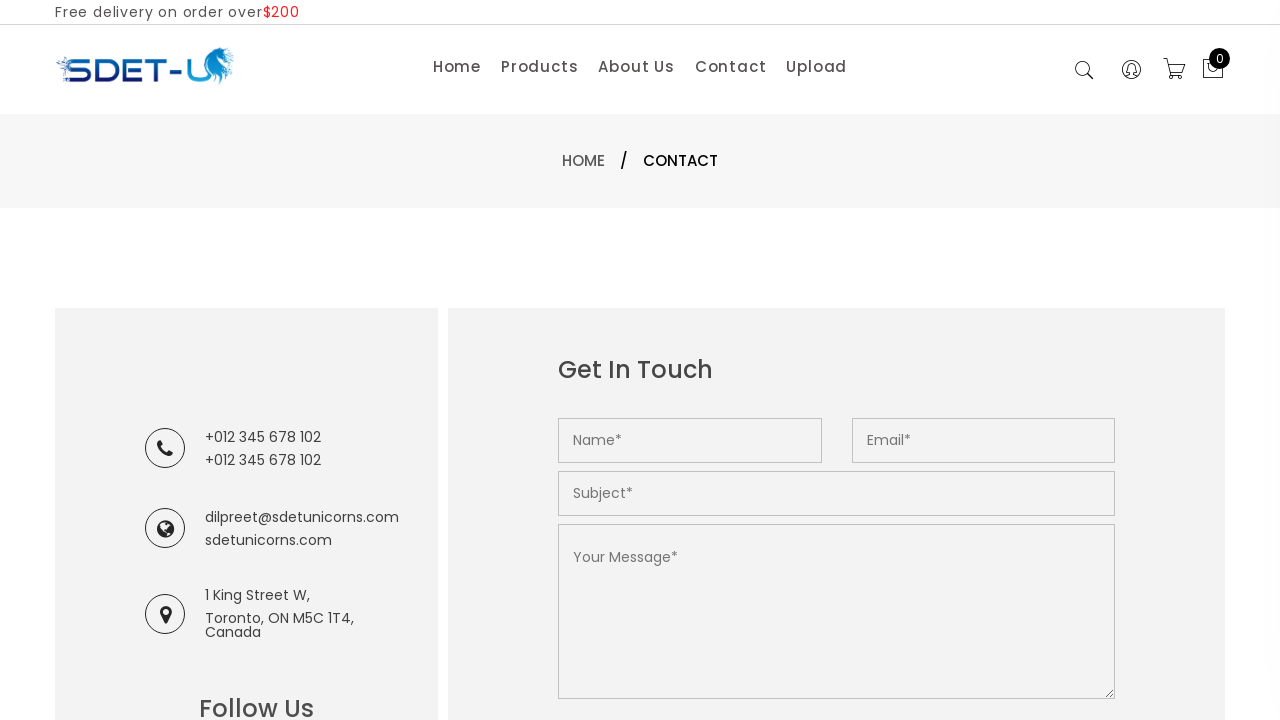

Clicked submit button on empty form at (628, 360) on button[type='submit']
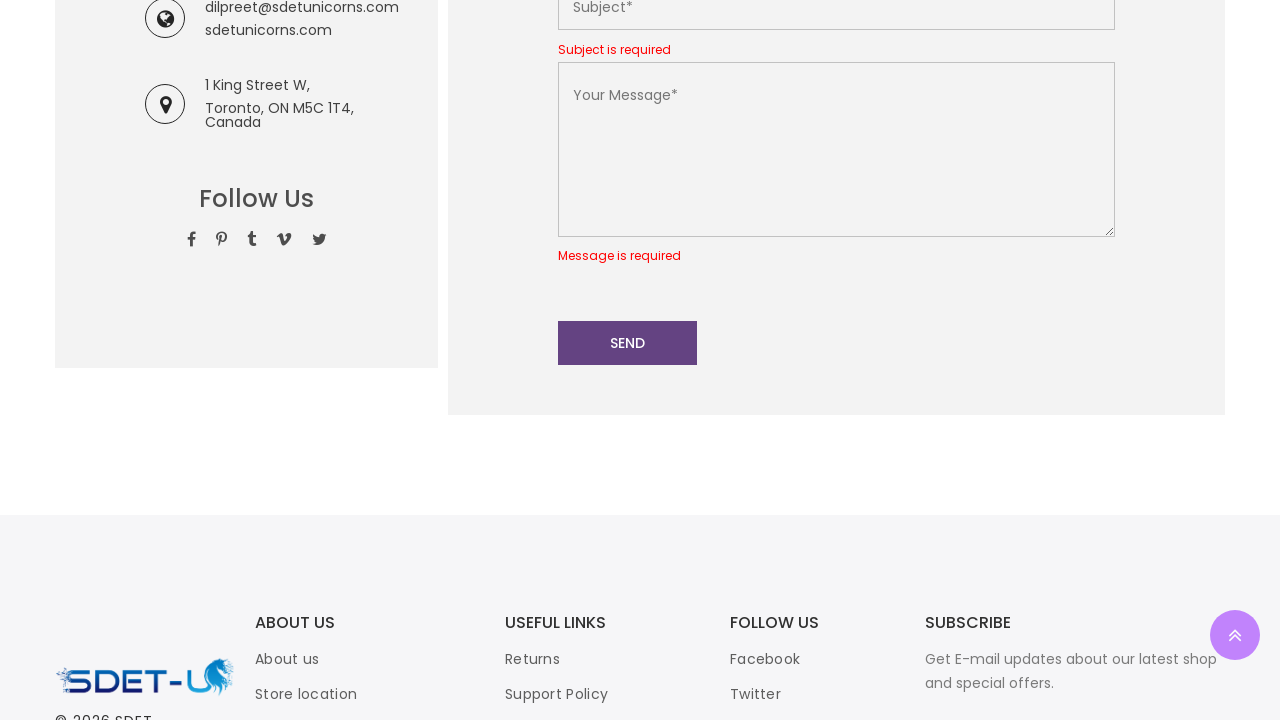

Error messages appeared for required fields
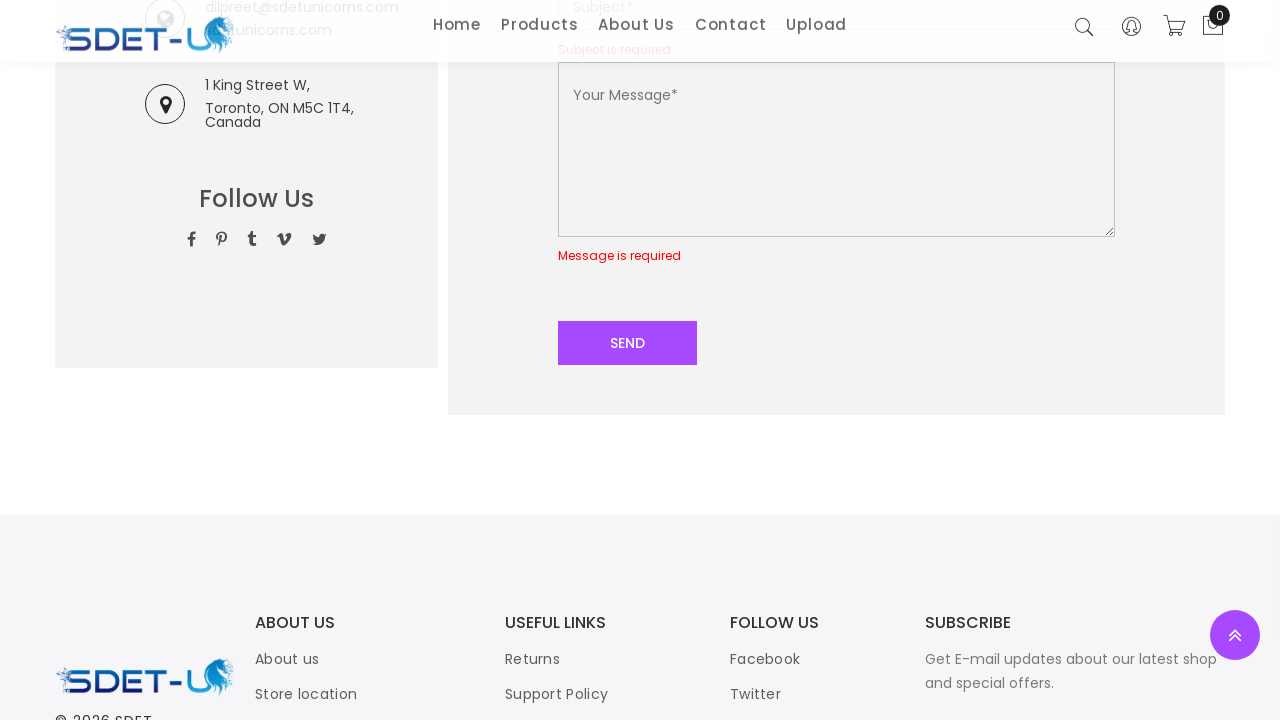

Found 4 error messages
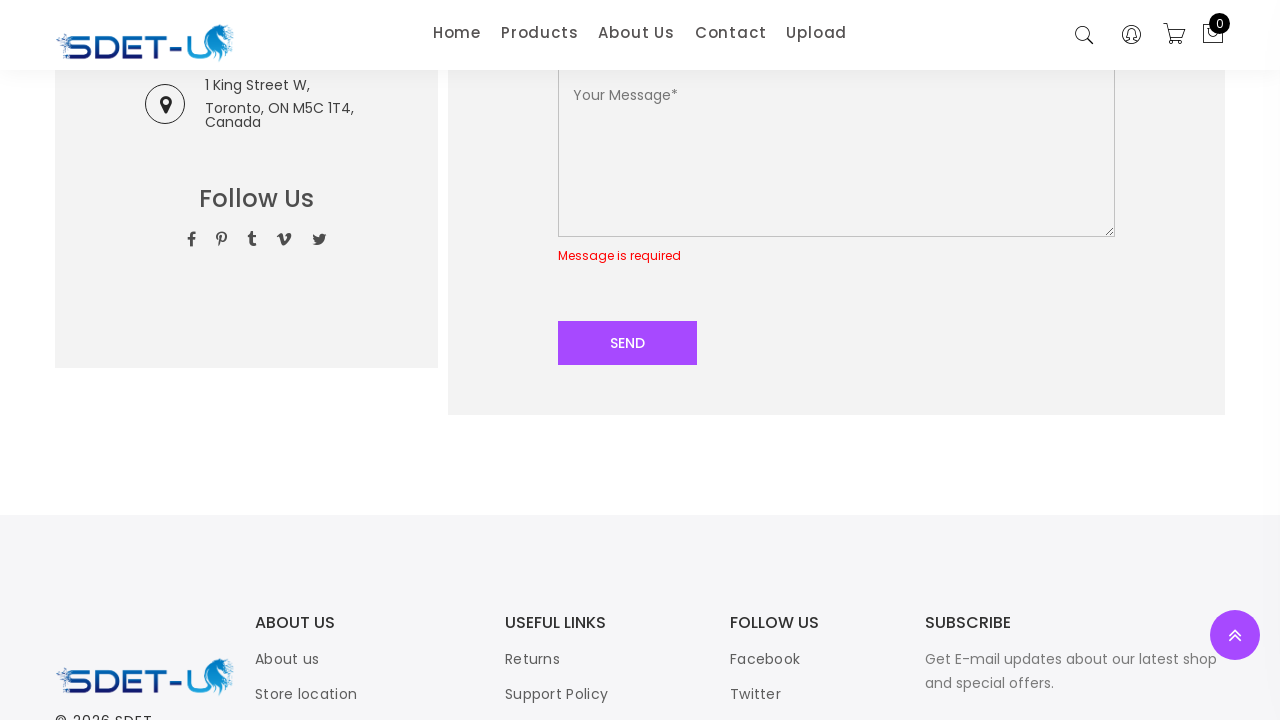

Verified 'Name is required' error message is visible
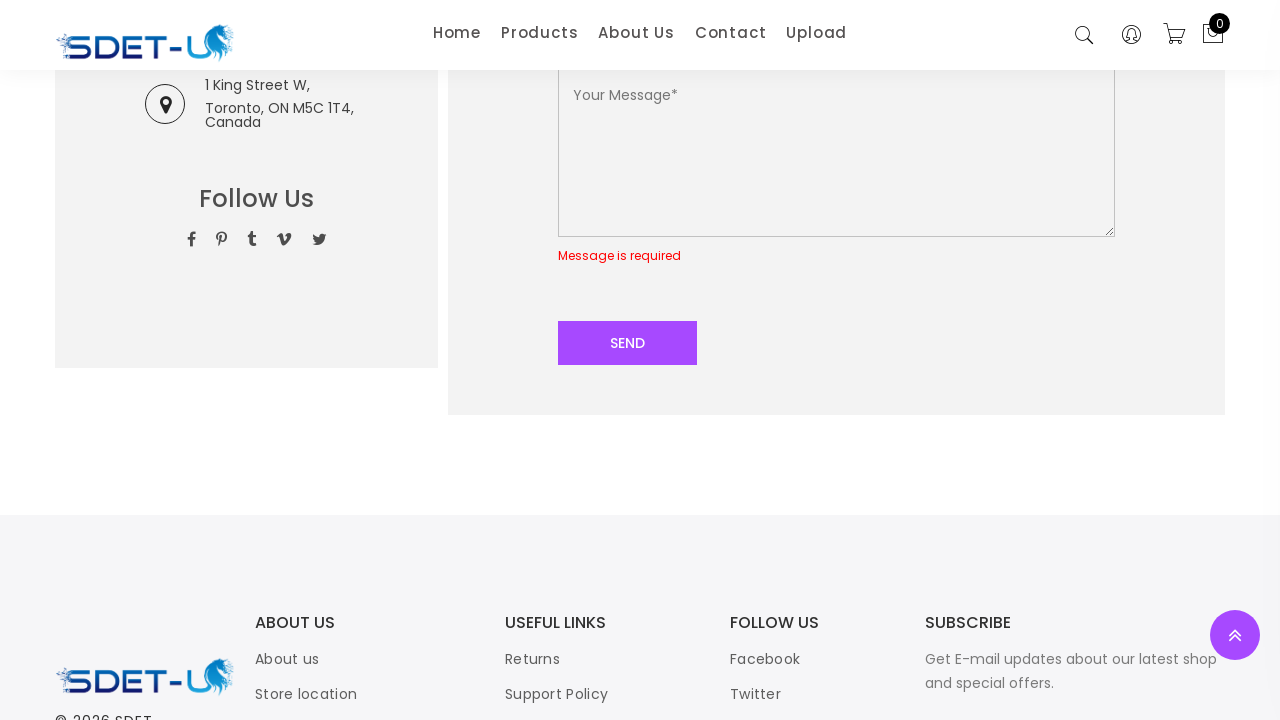

Retrieved email error element
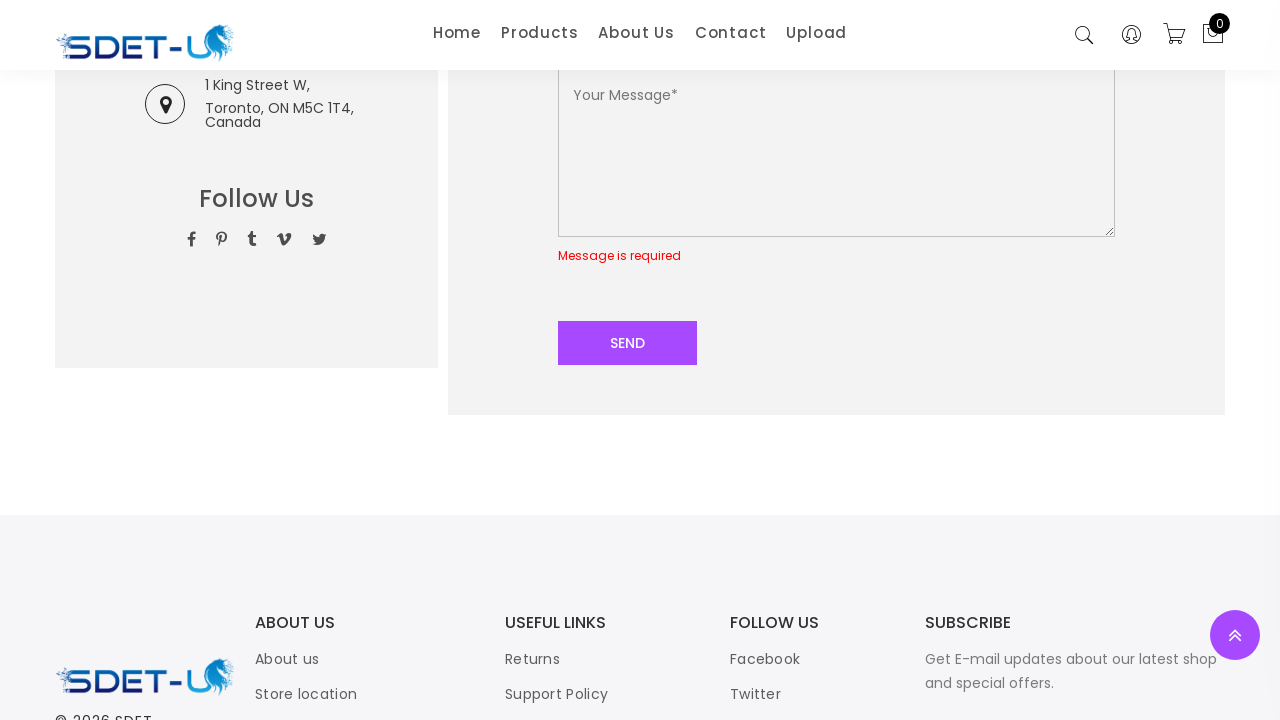

Verified email error does not contain 'Email is optional'
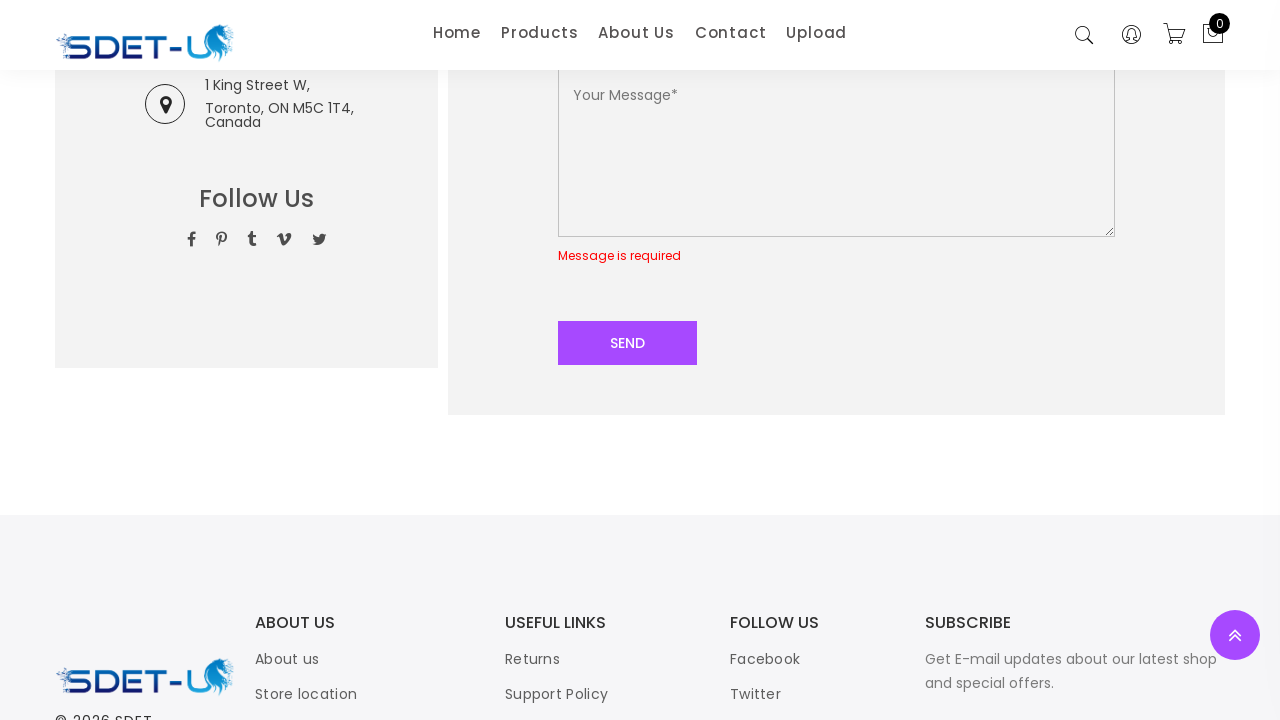

Verified subject error message is visible
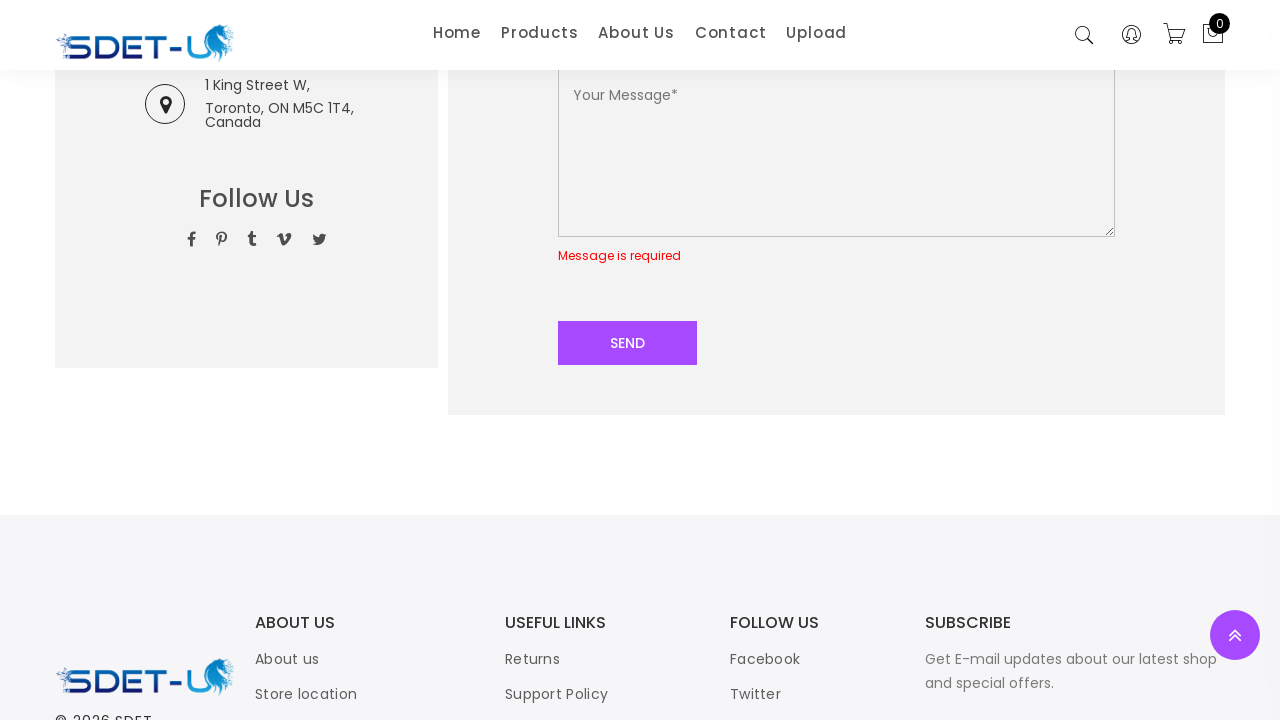

Retrieved message error element
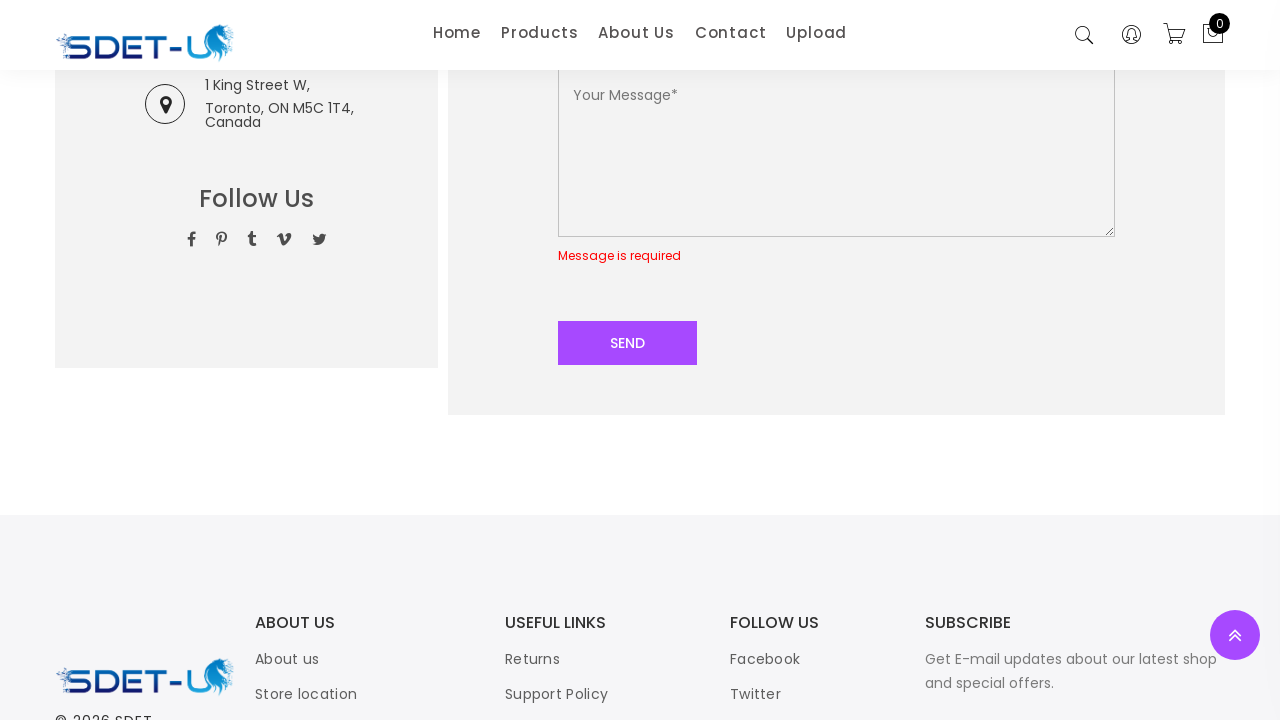

Verified message error contains 'Message' text
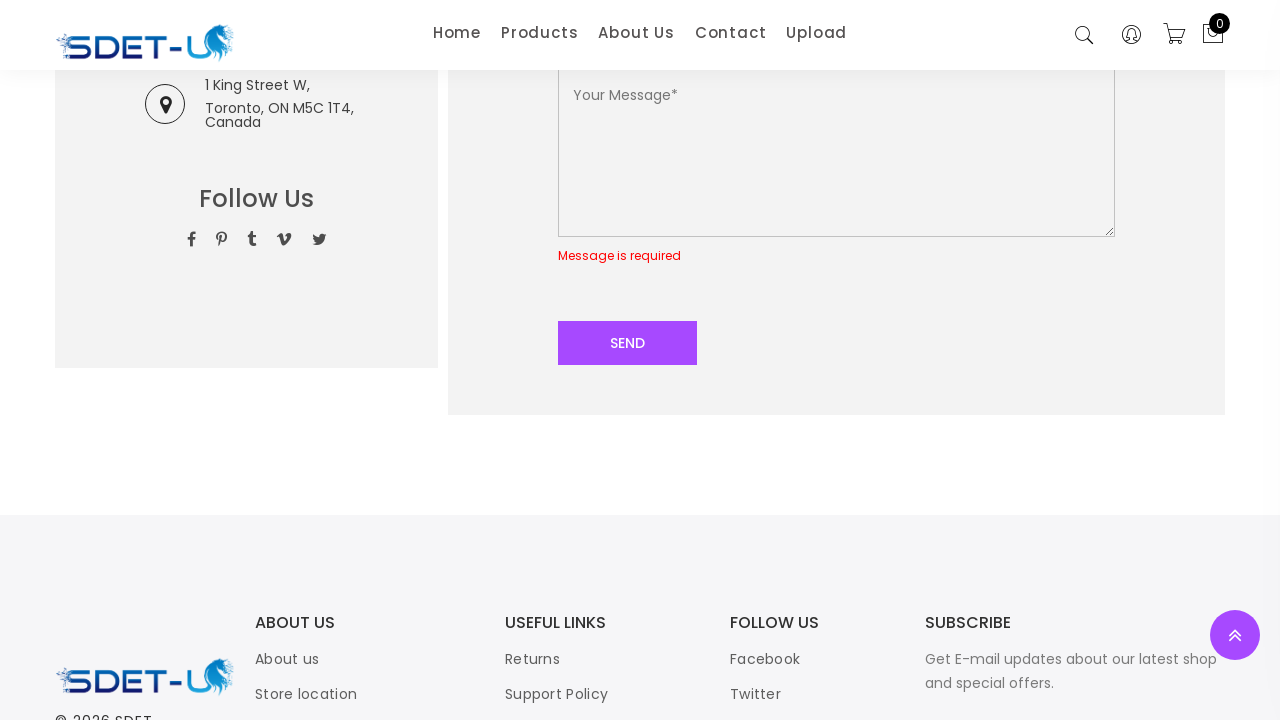

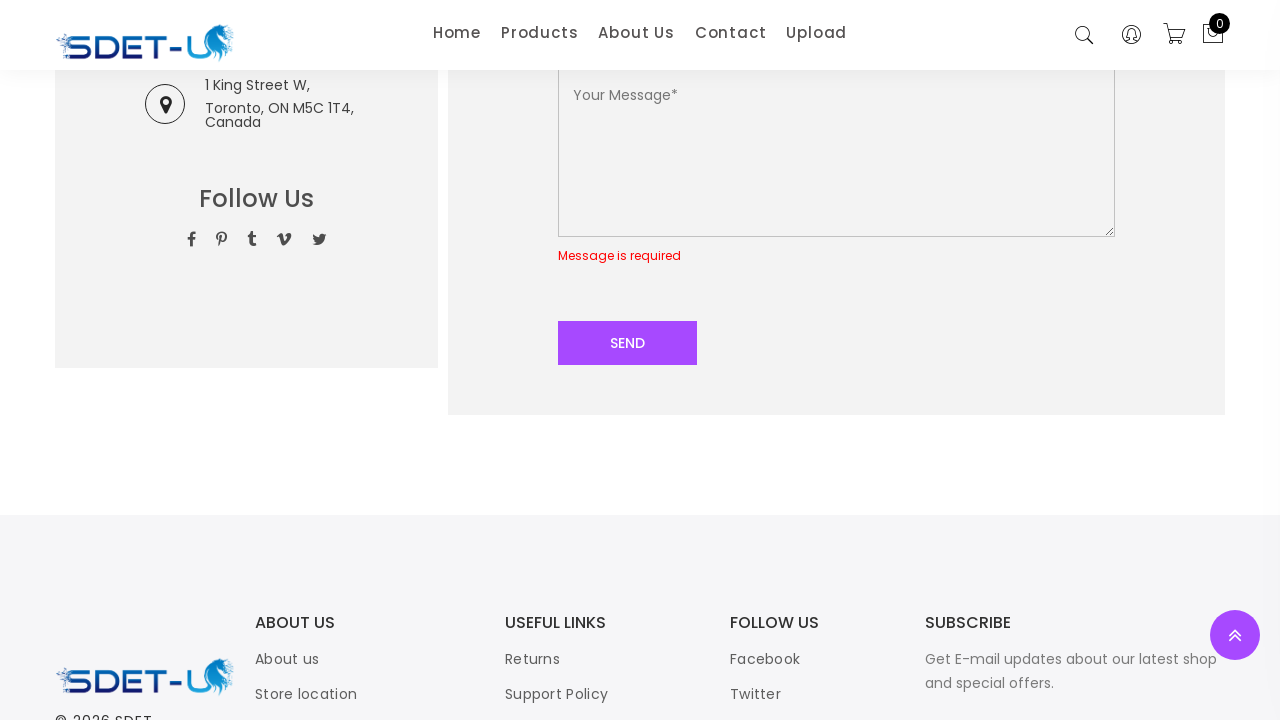